Tests navigation from home arrivals to product page and verifies add to basket button is present

Starting URL: http://practice.automationtesting.in/

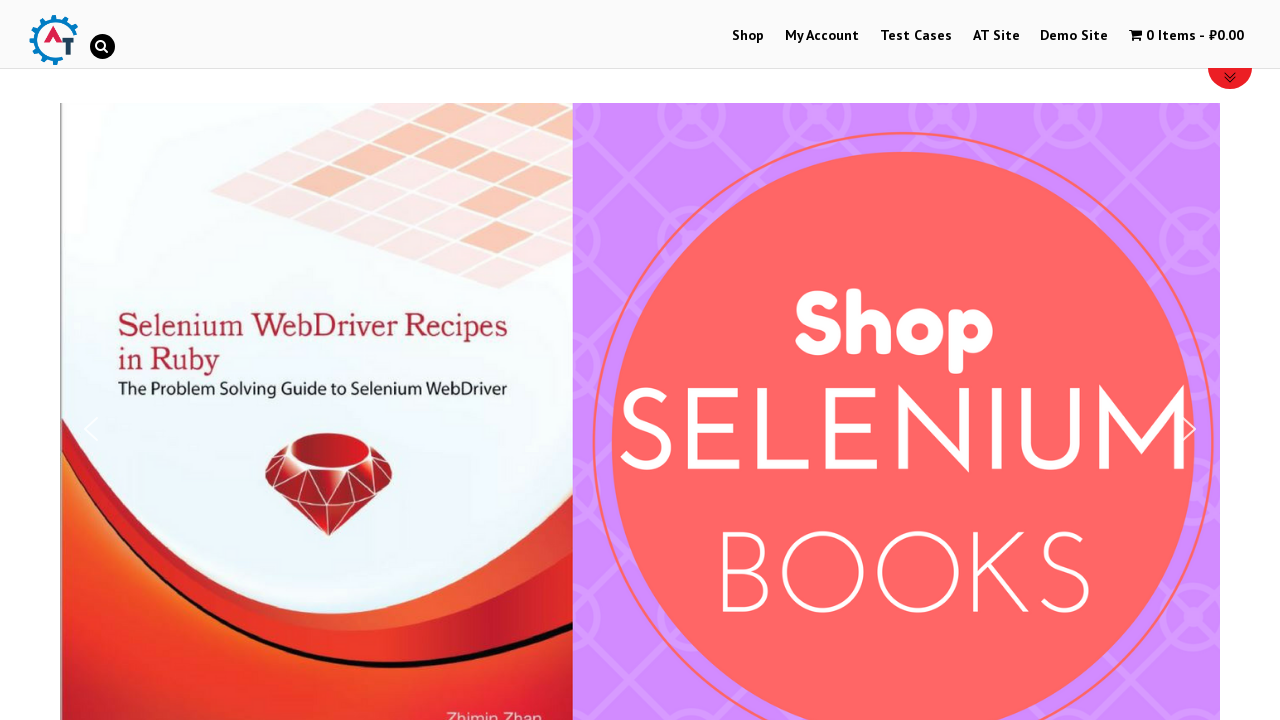

Clicked on Shop Menu at (748, 36) on xpath=//li[@id='menu-item-40']
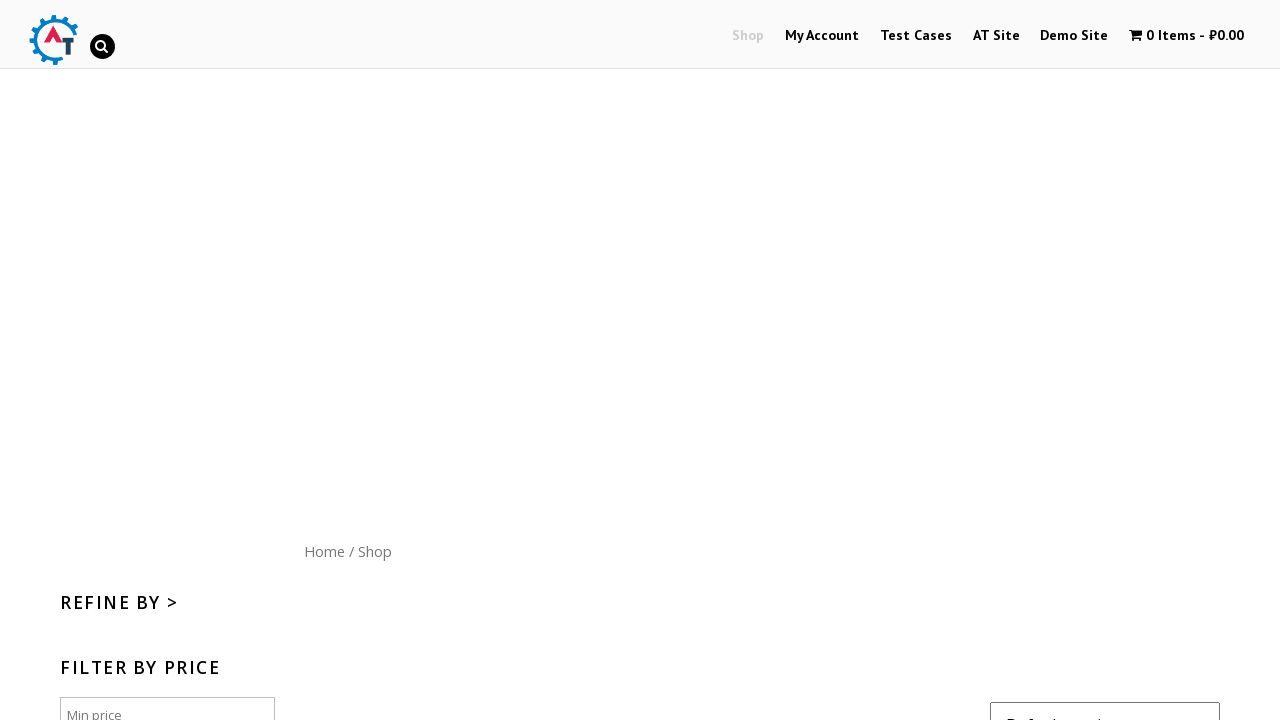

Clicked on Home menu button at (324, 551) on xpath=//div[@id='content']/nav/a
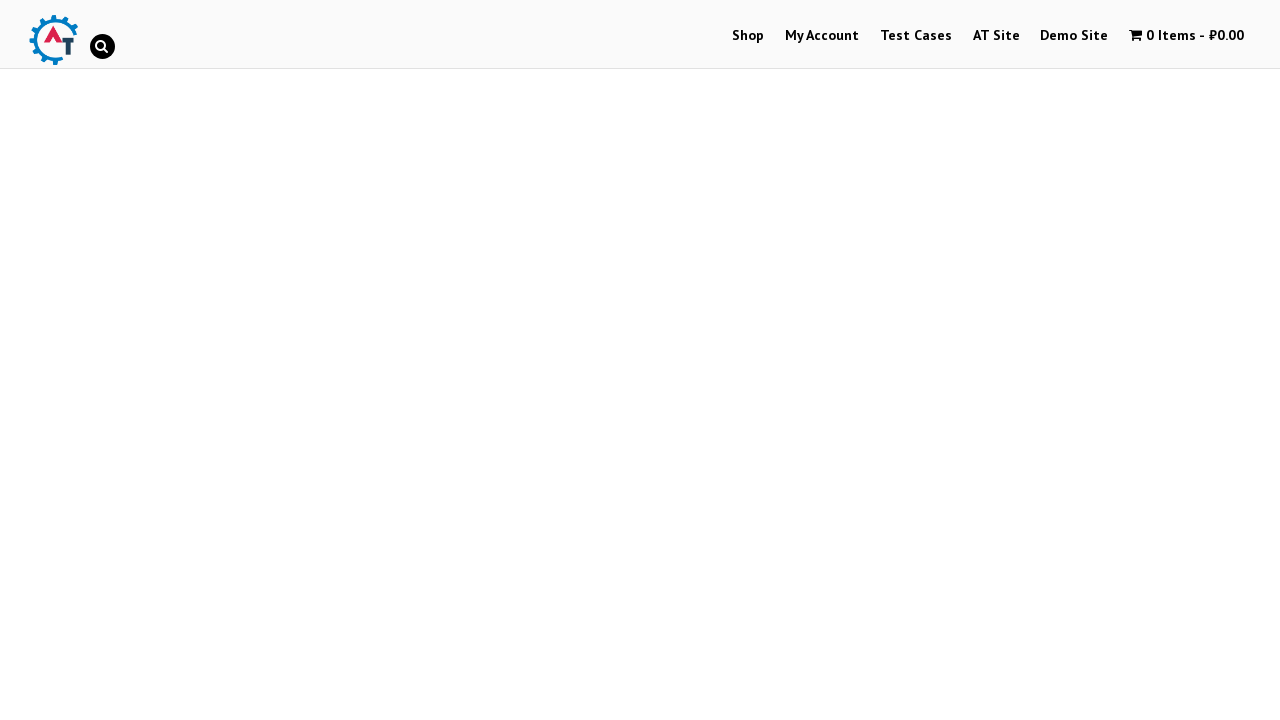

Clicked on arrival product image to navigate to product page at (1039, 361) on //*[@id="text-22-sub_row_1-0-2-2-0"]/div/ul/li/a[1]/img
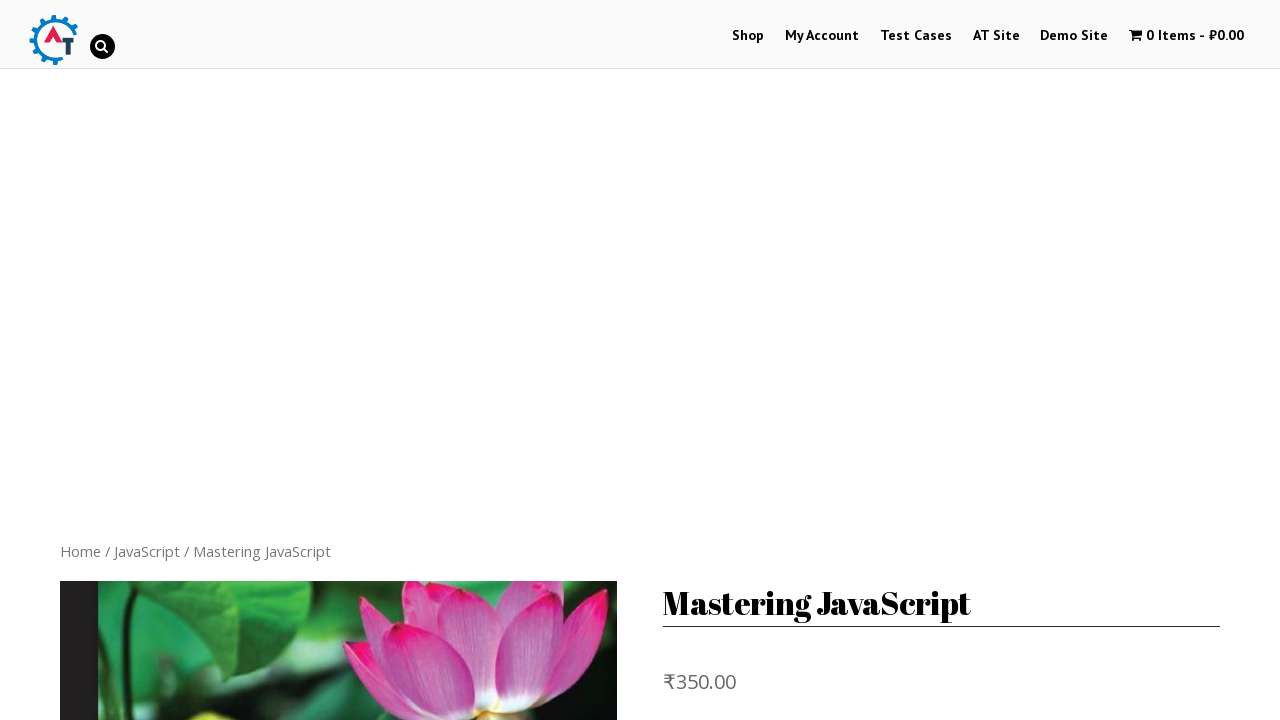

Verified and clicked Add to Basket button at (812, 361) on xpath=//form[@class='cart']/button
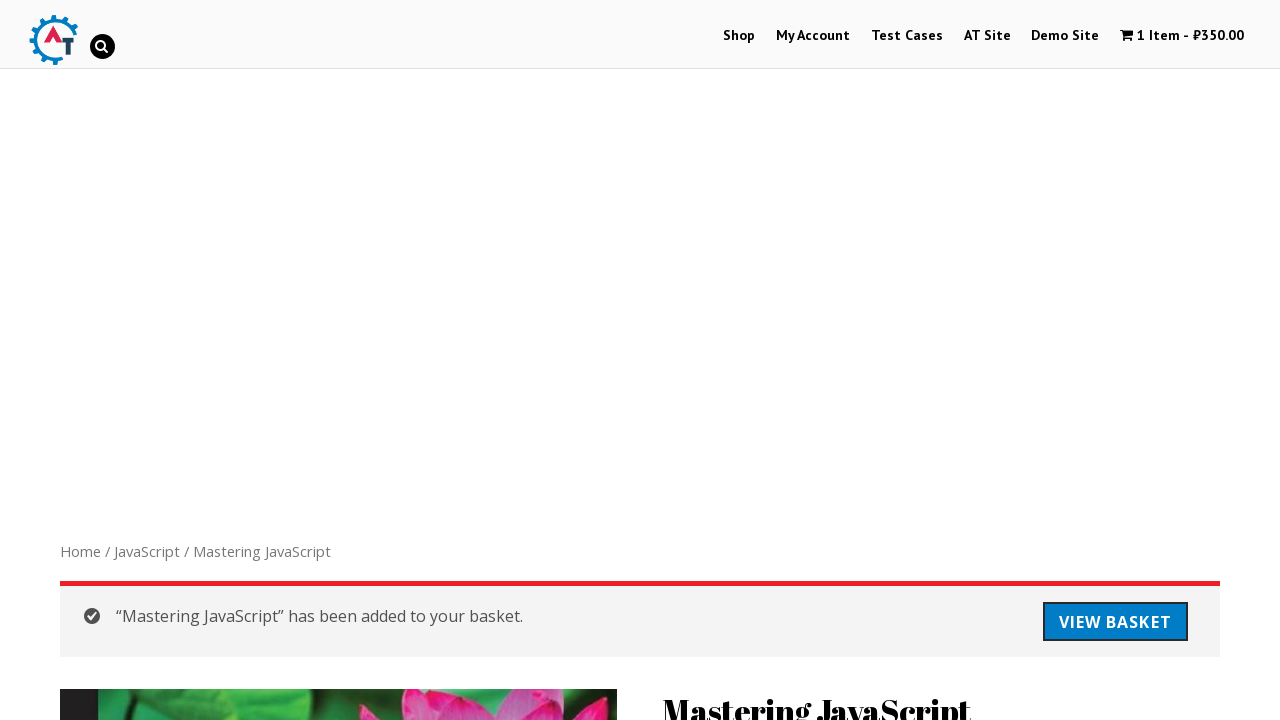

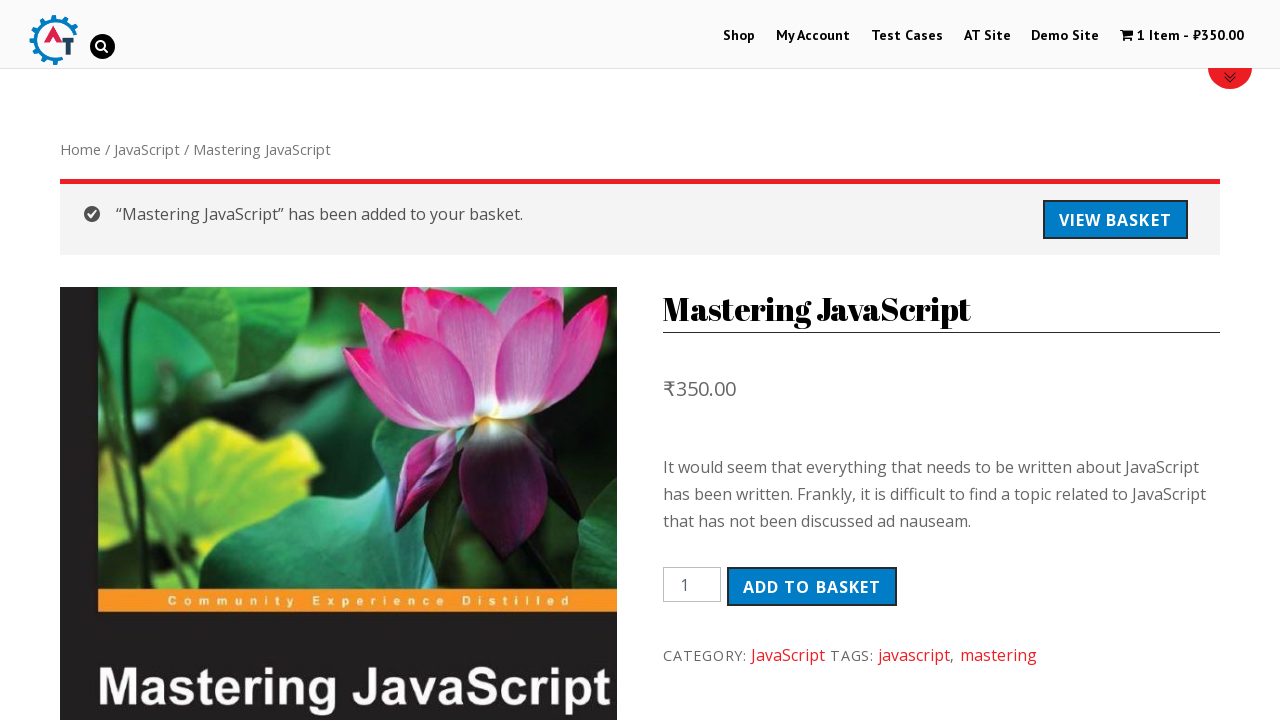